Tests hover functionality by hovering over the first avatar image and verifying that additional user information (caption) appears

Starting URL: http://the-internet.herokuapp.com/hovers

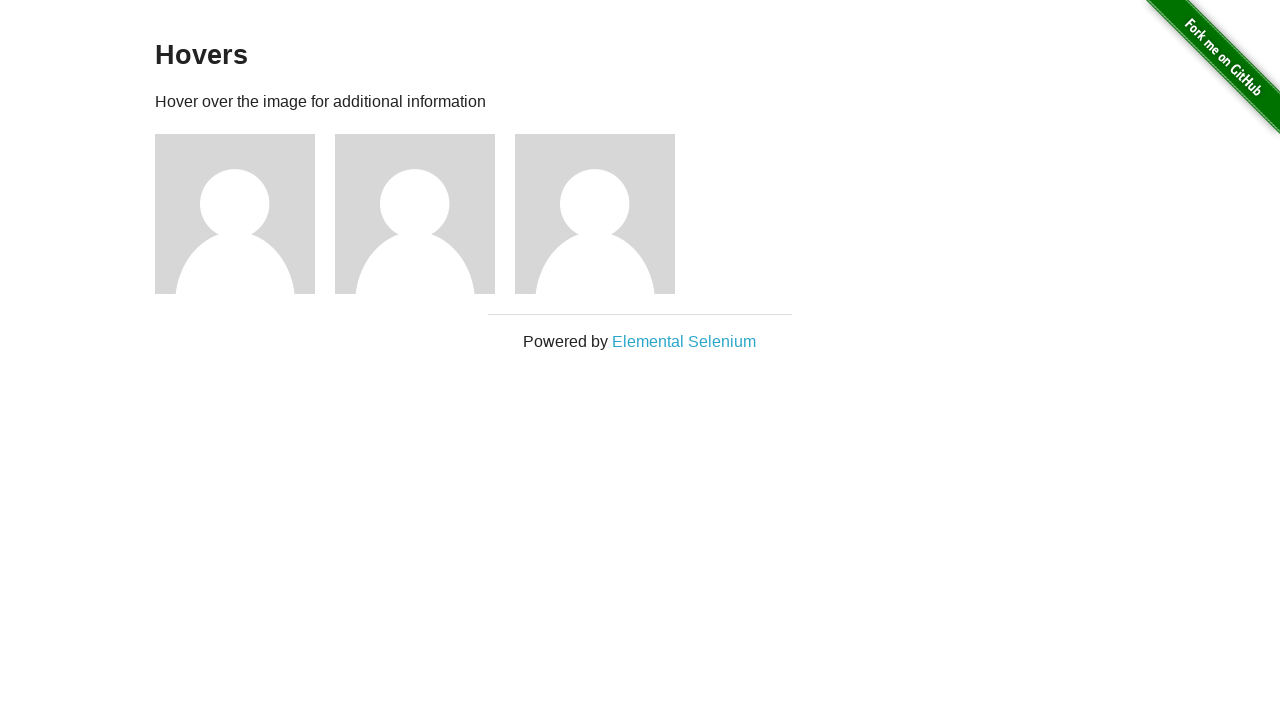

Hovered over the first avatar image at (245, 214) on .figure >> nth=0
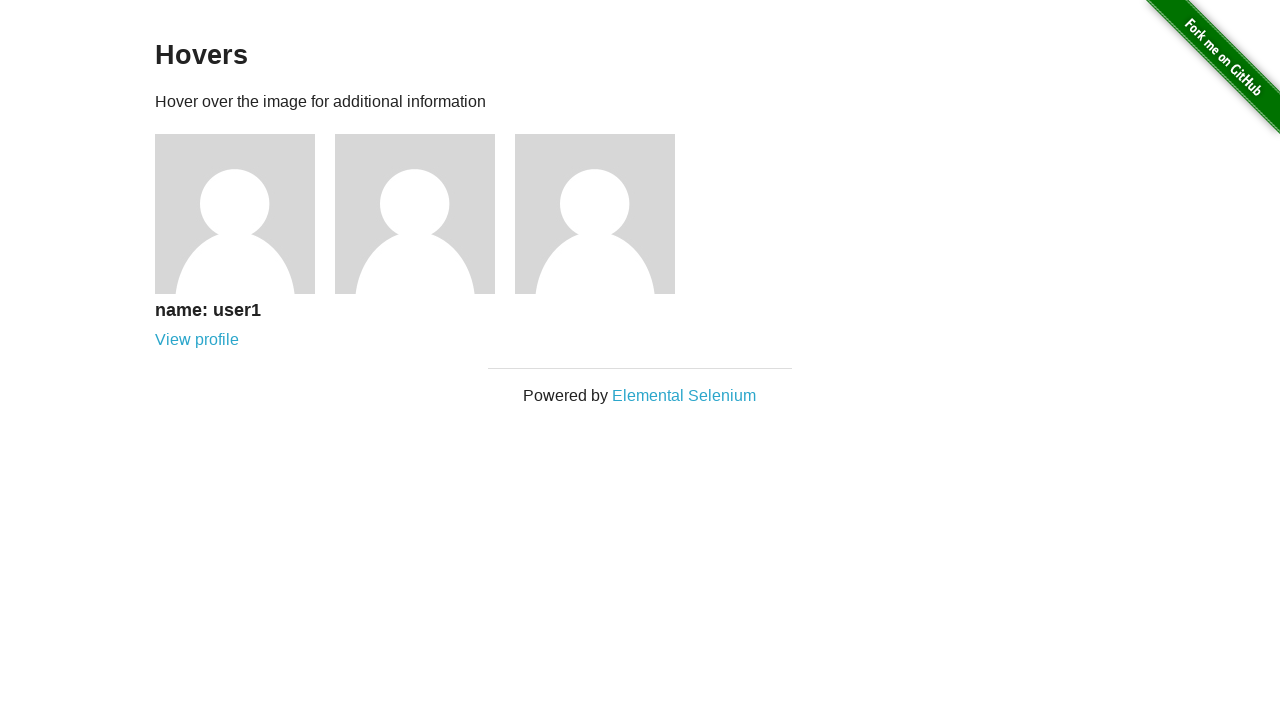

Caption element became visible after hover
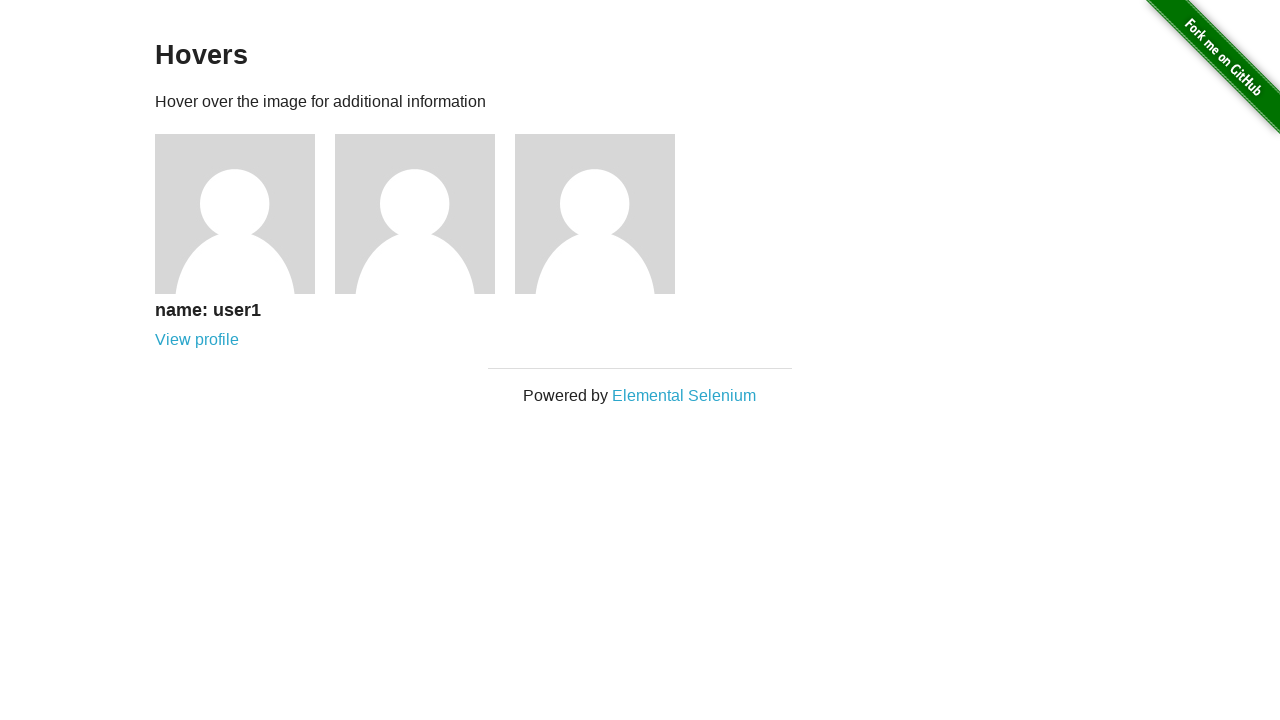

Verified that user information caption is visible
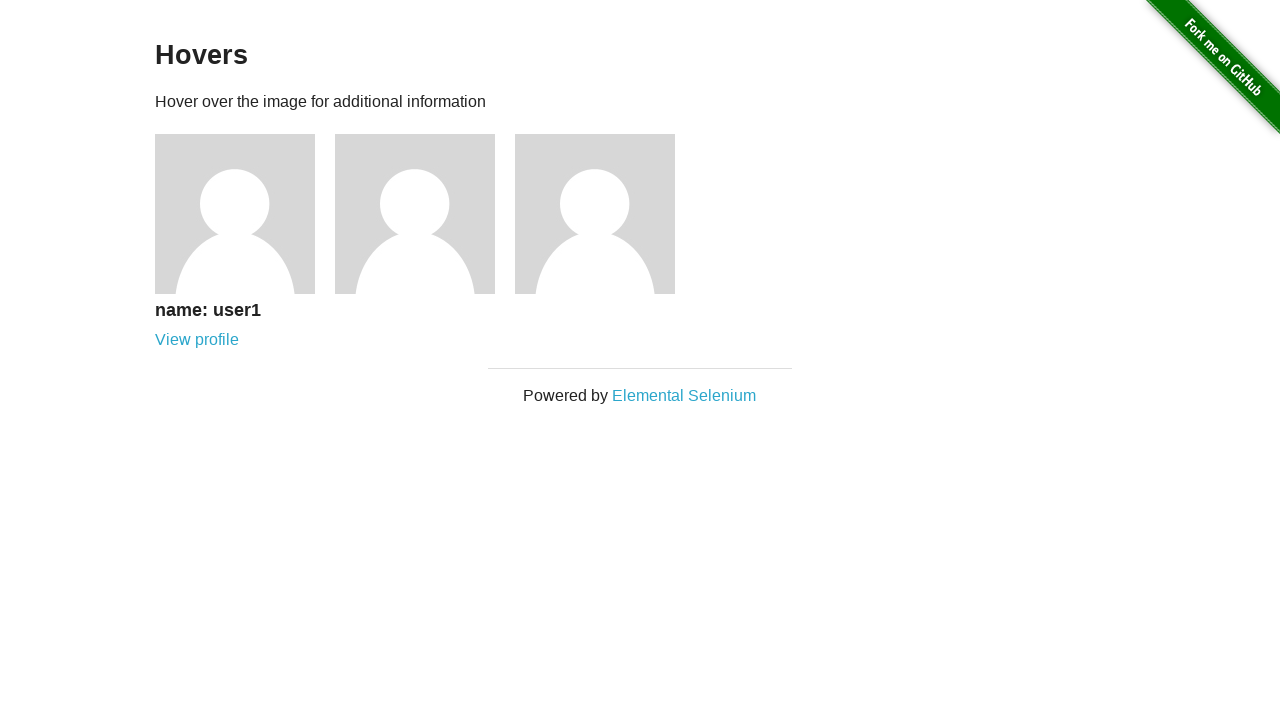

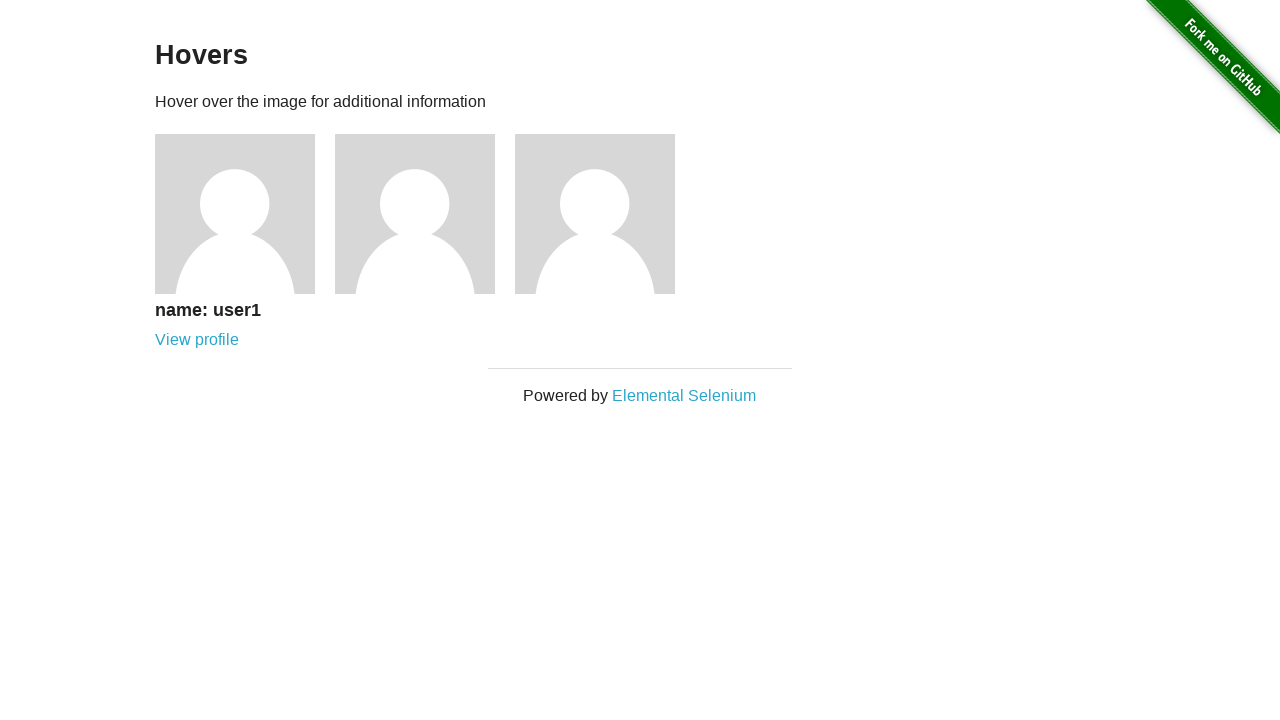